Tests navigation on MetLife website by clicking on the SOLUTIONS tab and then selecting the Dental link from the dropdown/menu.

Starting URL: https://www.metlife.com

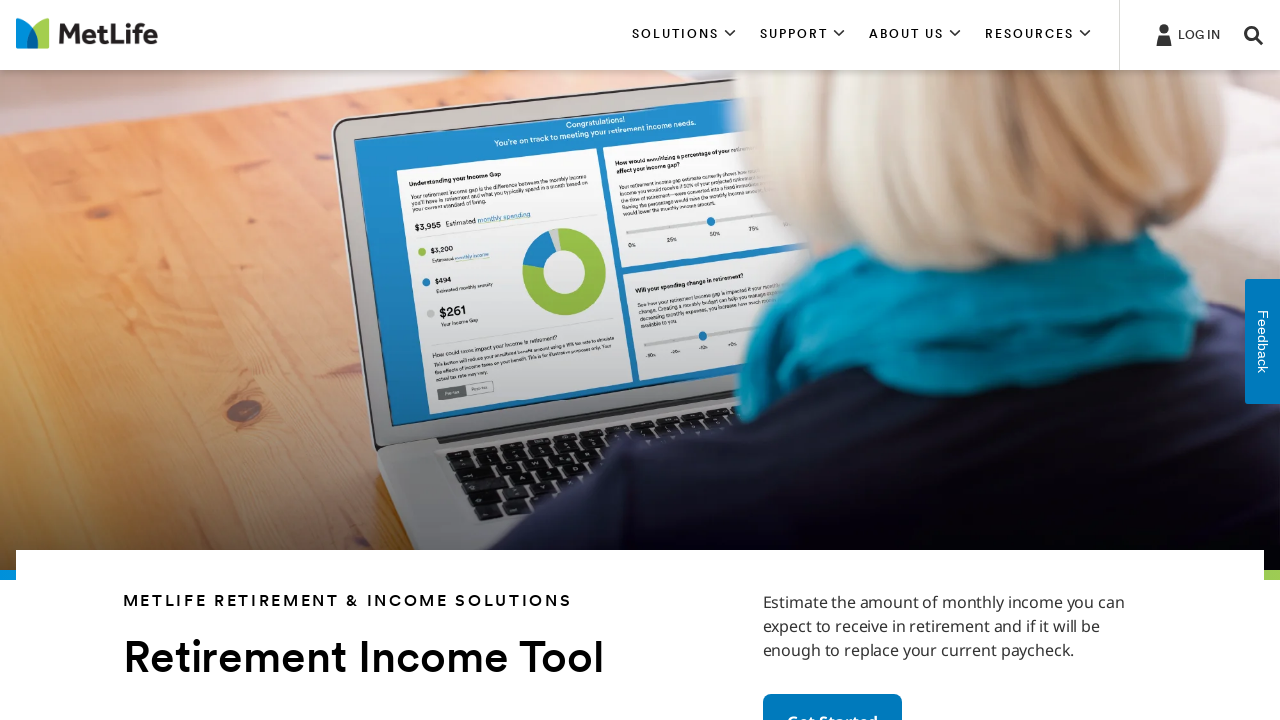

SOLUTIONS tab selector is attached and visible
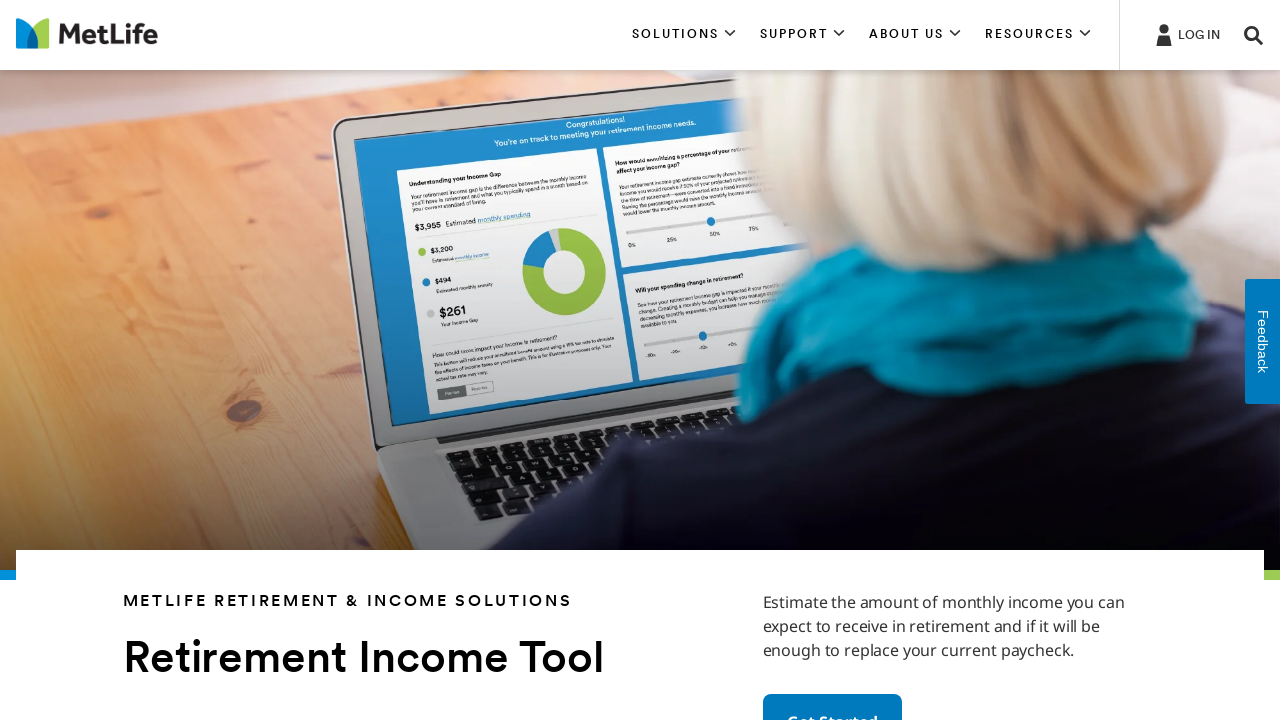

Clicked on SOLUTIONS tab at (684, 35) on xpath=//*[contains(text(),'SOLUTIONS')]
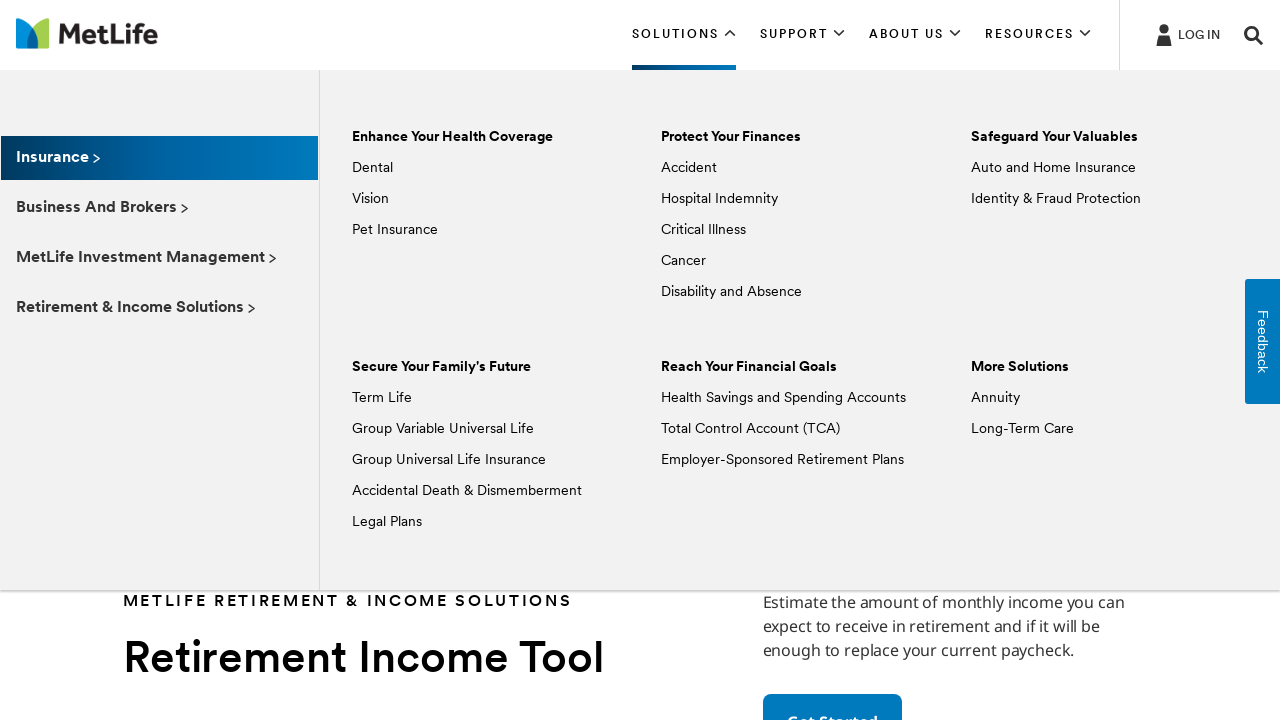

Dental link selector is attached and visible
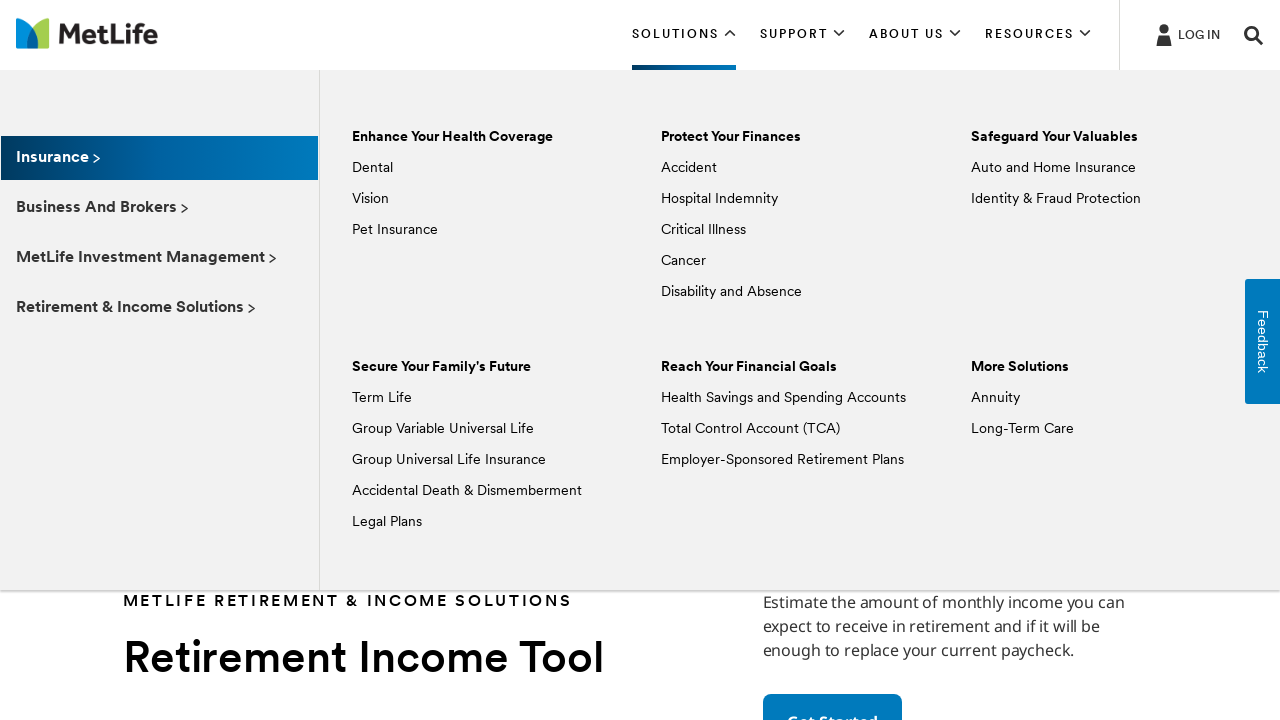

Retrieved all Dental links from dropdown menu
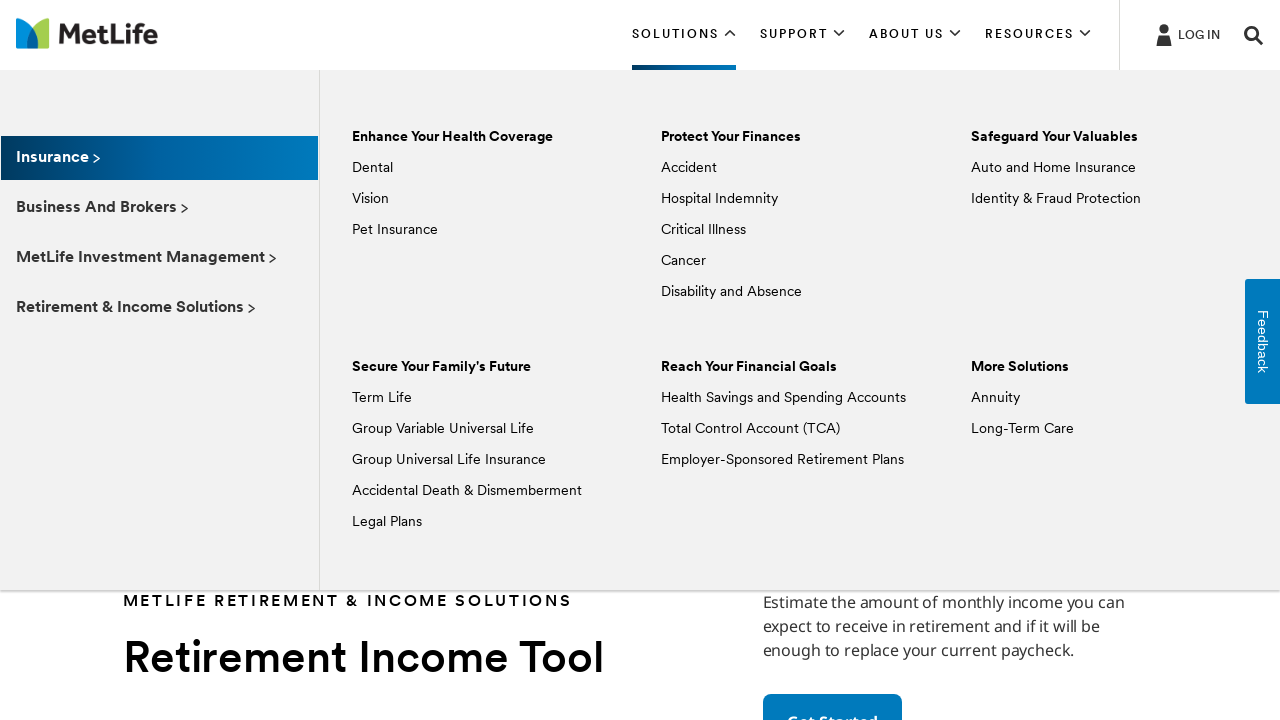

Clicked on the first Dental link from dropdown at (372, 168) on xpath=//*[text()='Dental'] >> nth=0
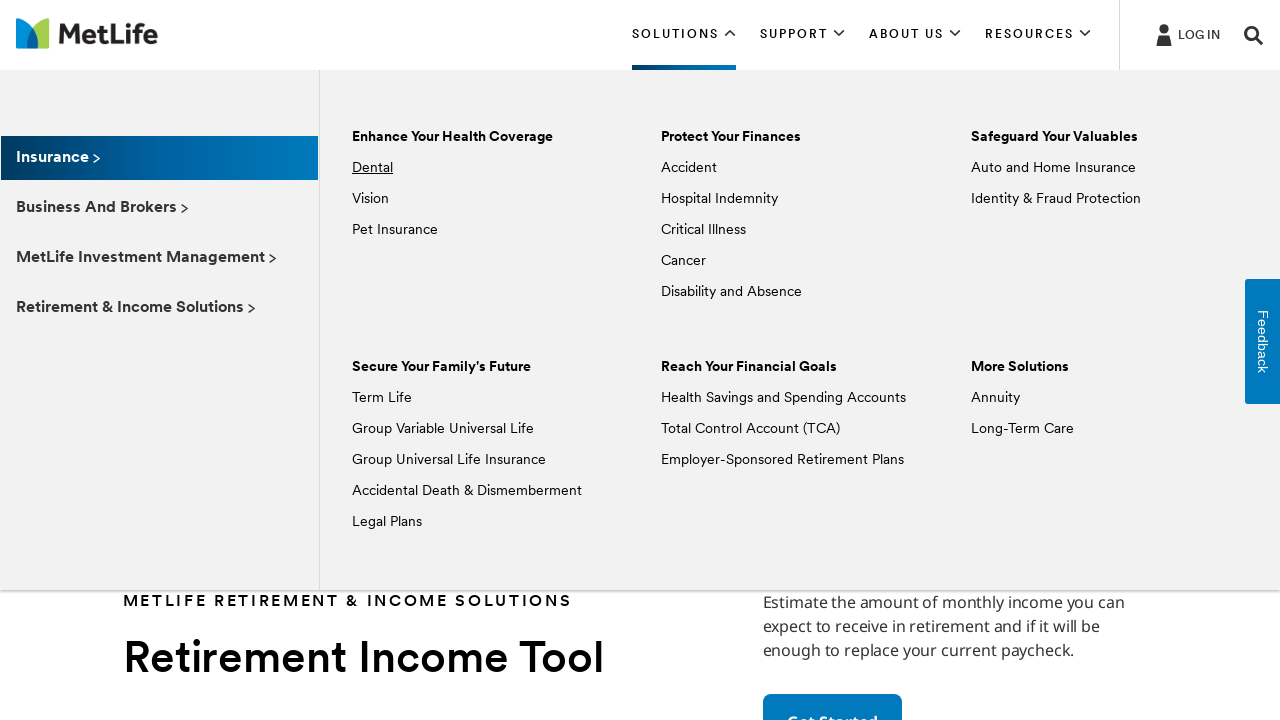

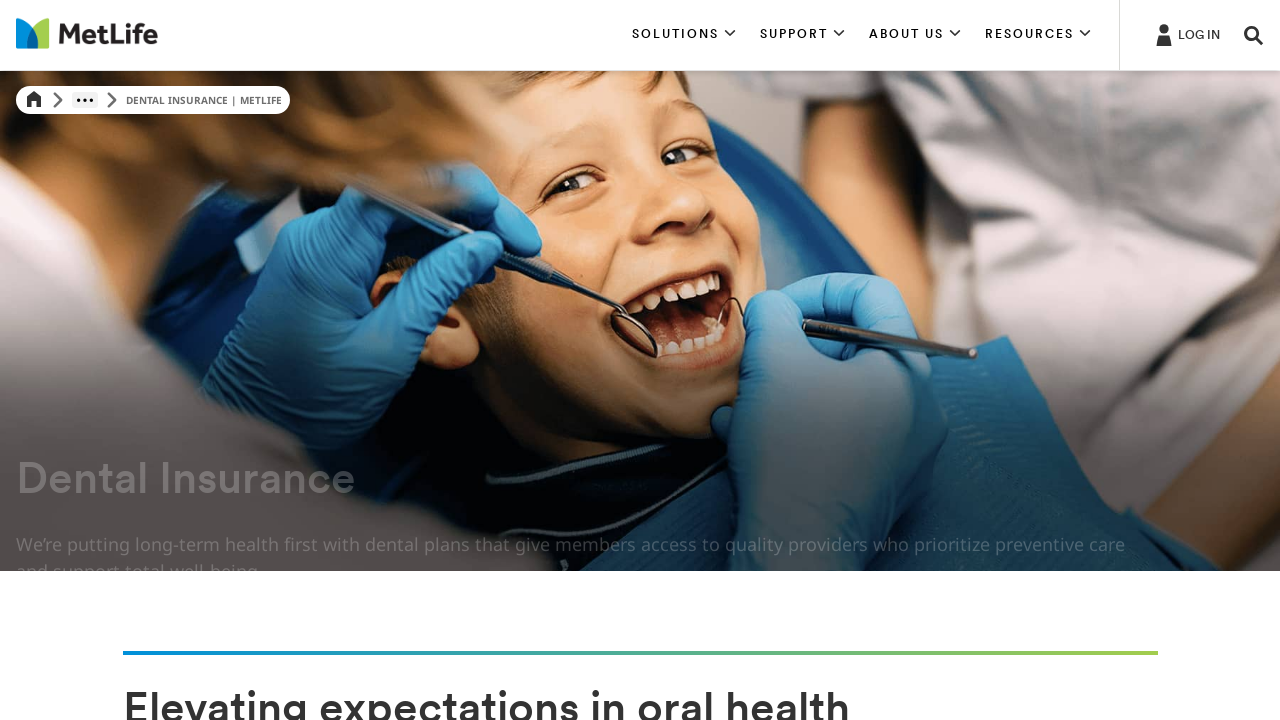